Tests clicking a button that has a dynamically generated ID, verifying that element selection works without relying on unstable ID attributes.

Starting URL: http://uitestingplayground.com/dynamicid

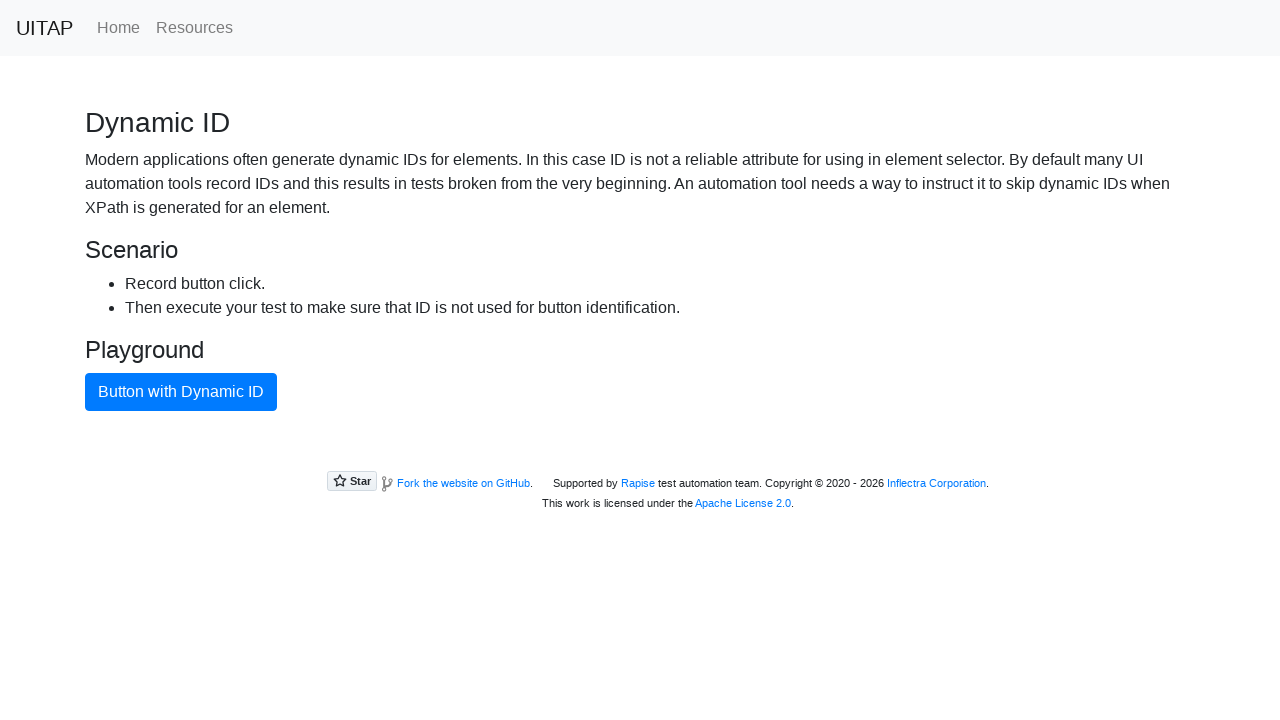

Navigated to dynamic ID test page
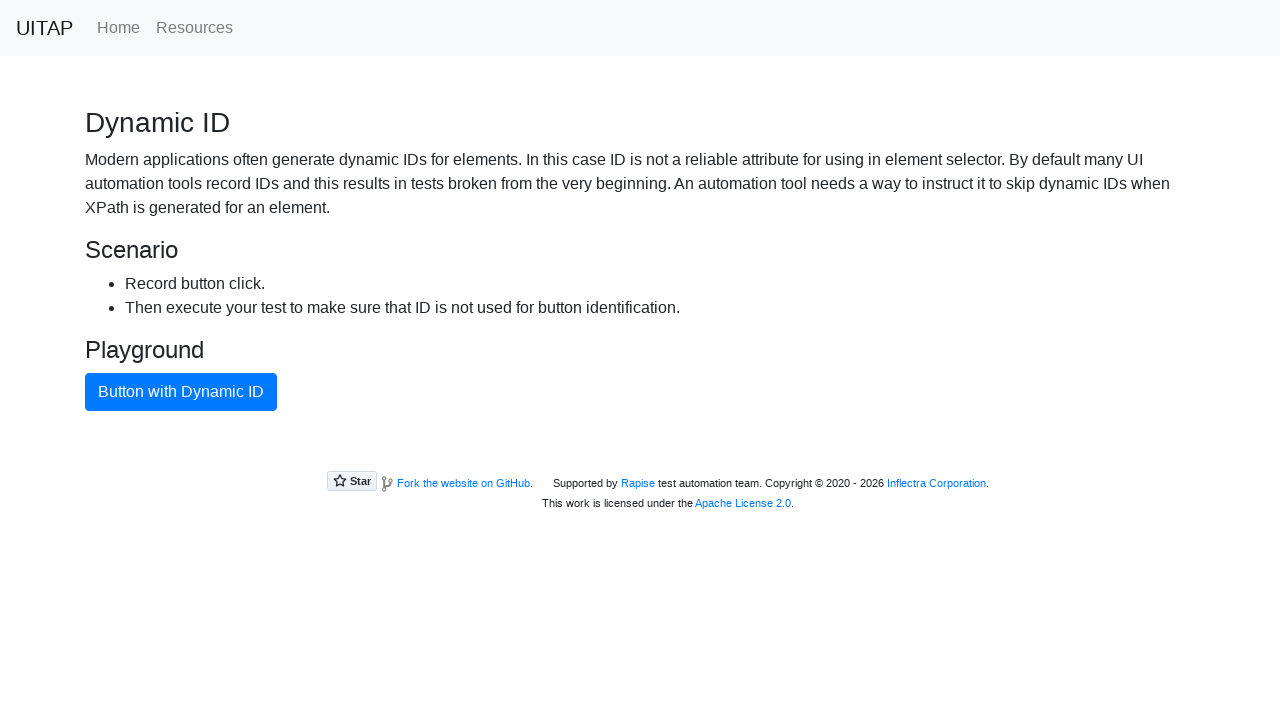

Clicked button with dynamic ID using role-based selector at (181, 392) on internal:role=button[name="Button with Dynamic ID"i]
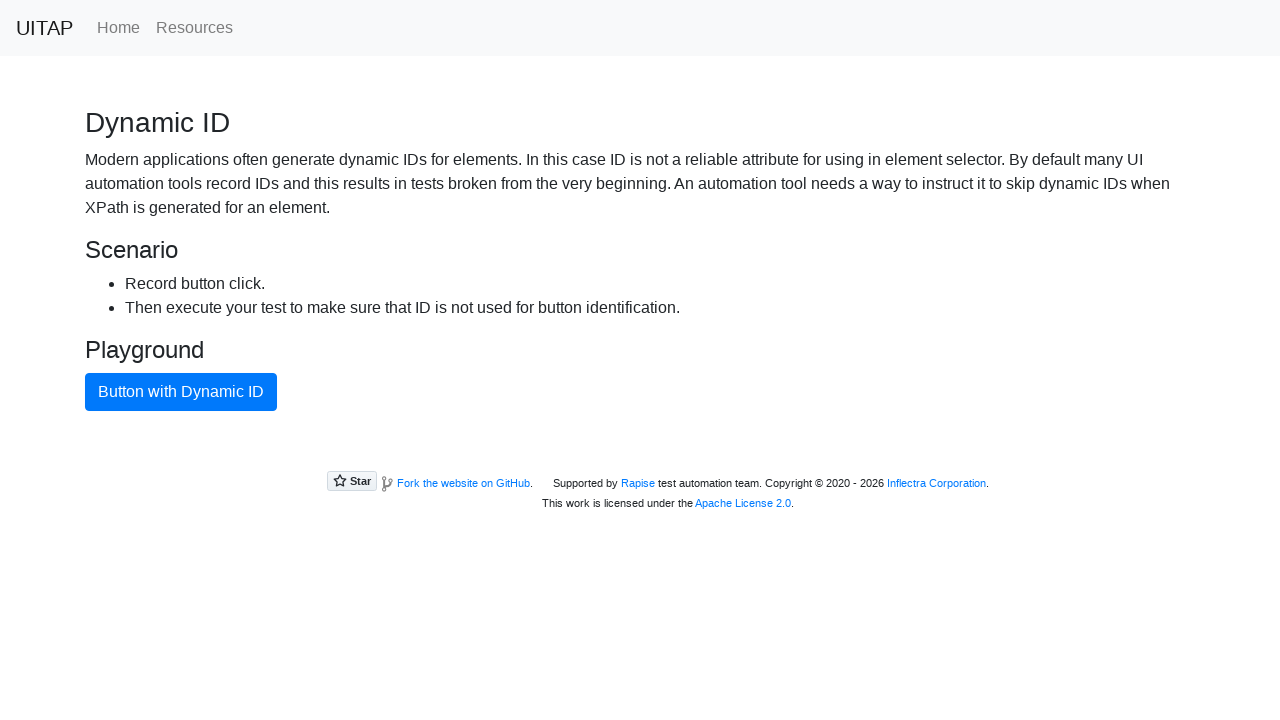

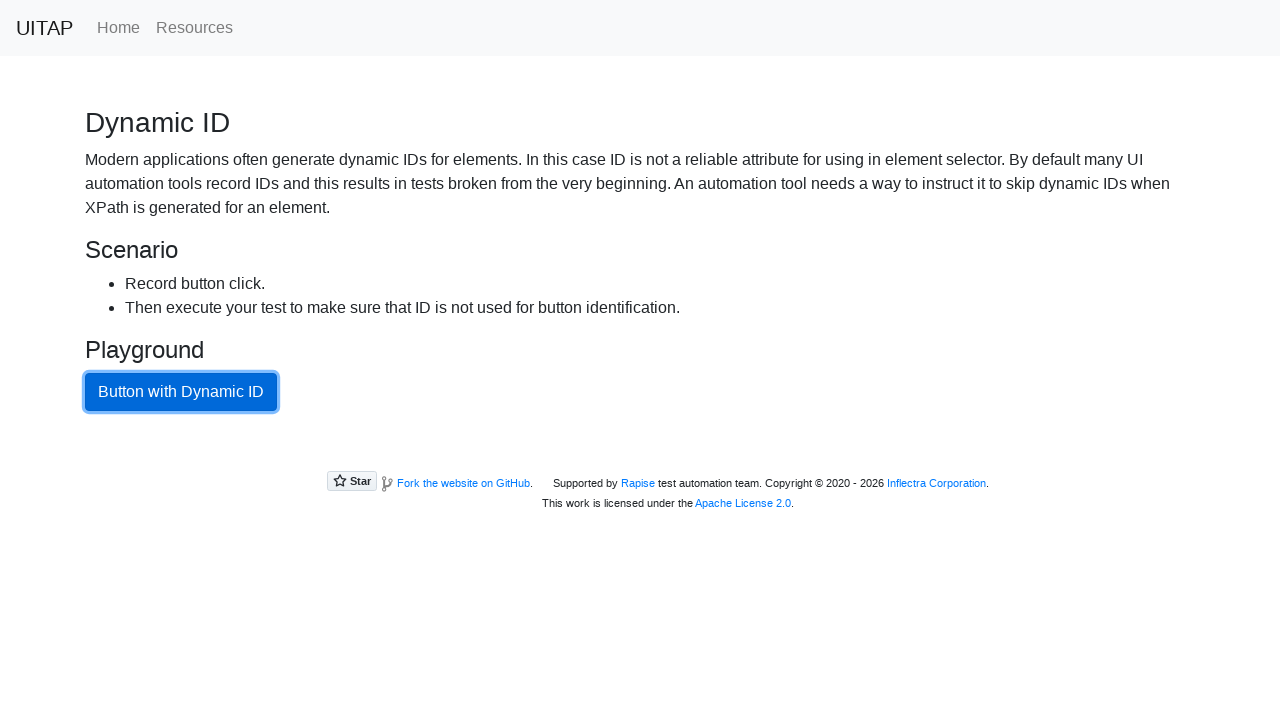